Tests alert functionality by entering a name in a text field, triggering an alert popup, and accepting it

Starting URL: https://rahulshettyacademy.com/AutomationPractice/

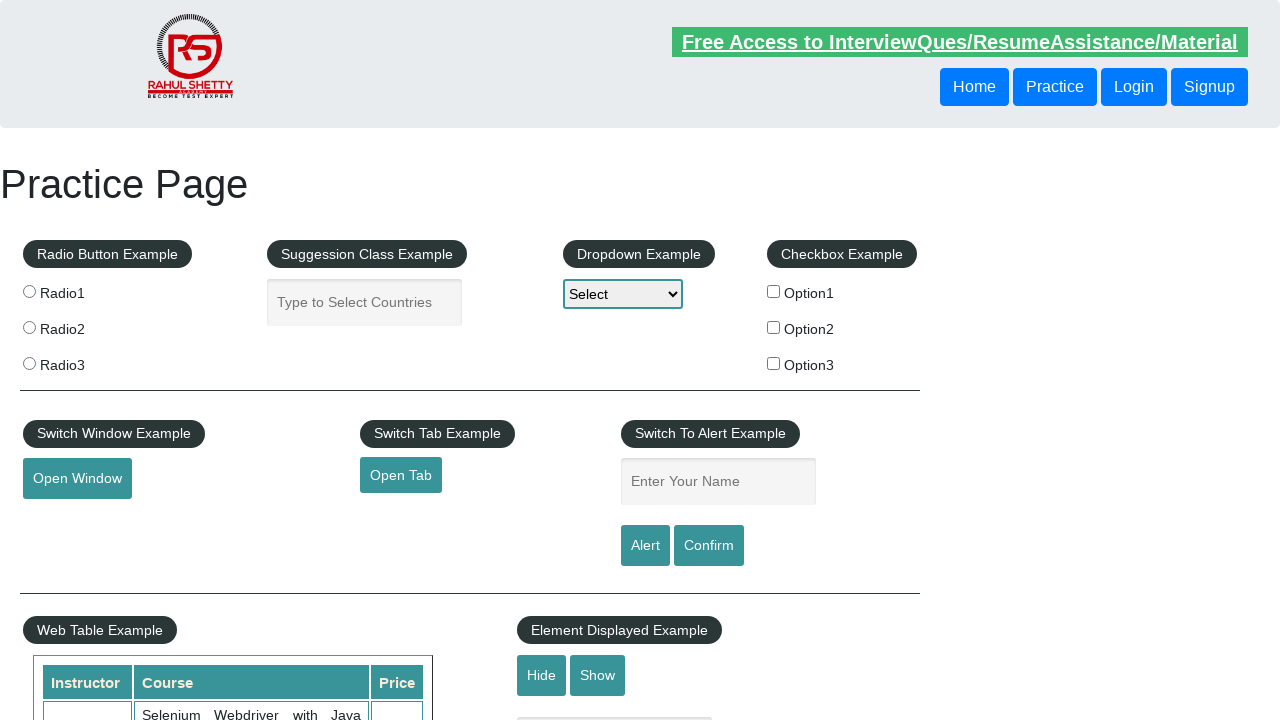

Filled name field with 'Malliga' on input[name='enter-name']
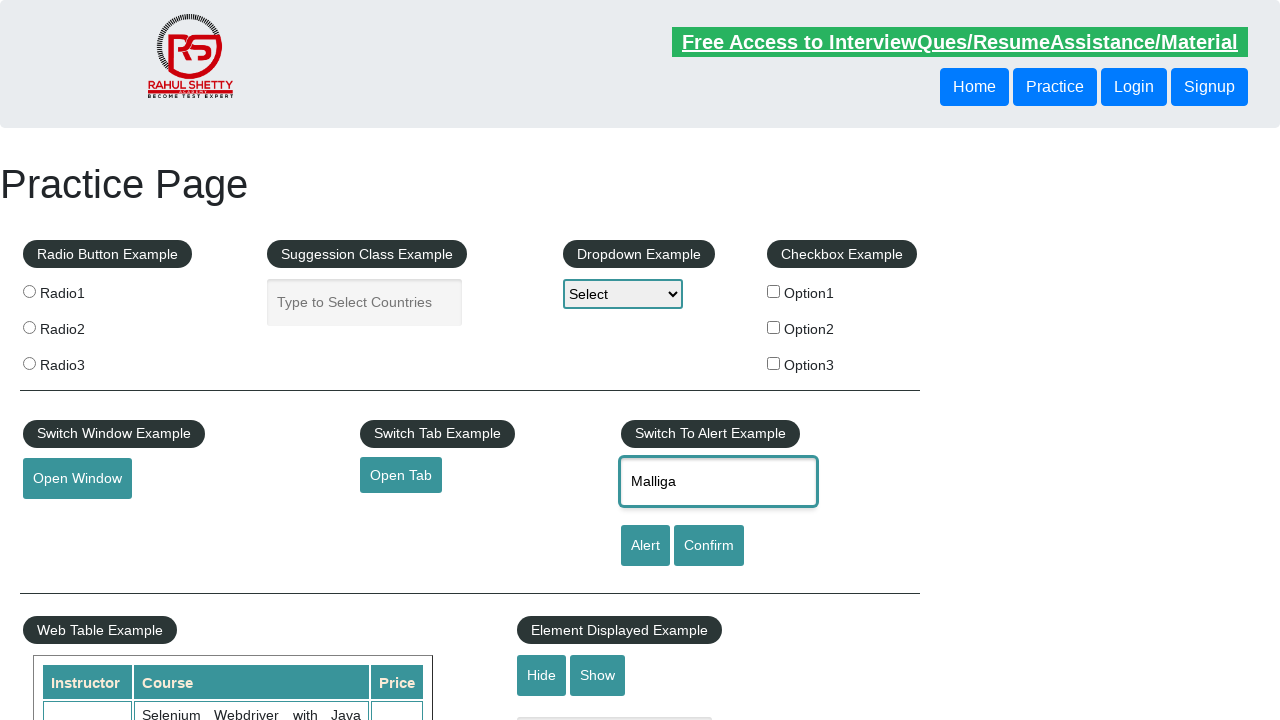

Clicked alert button to trigger popup at (645, 546) on #alertbtn
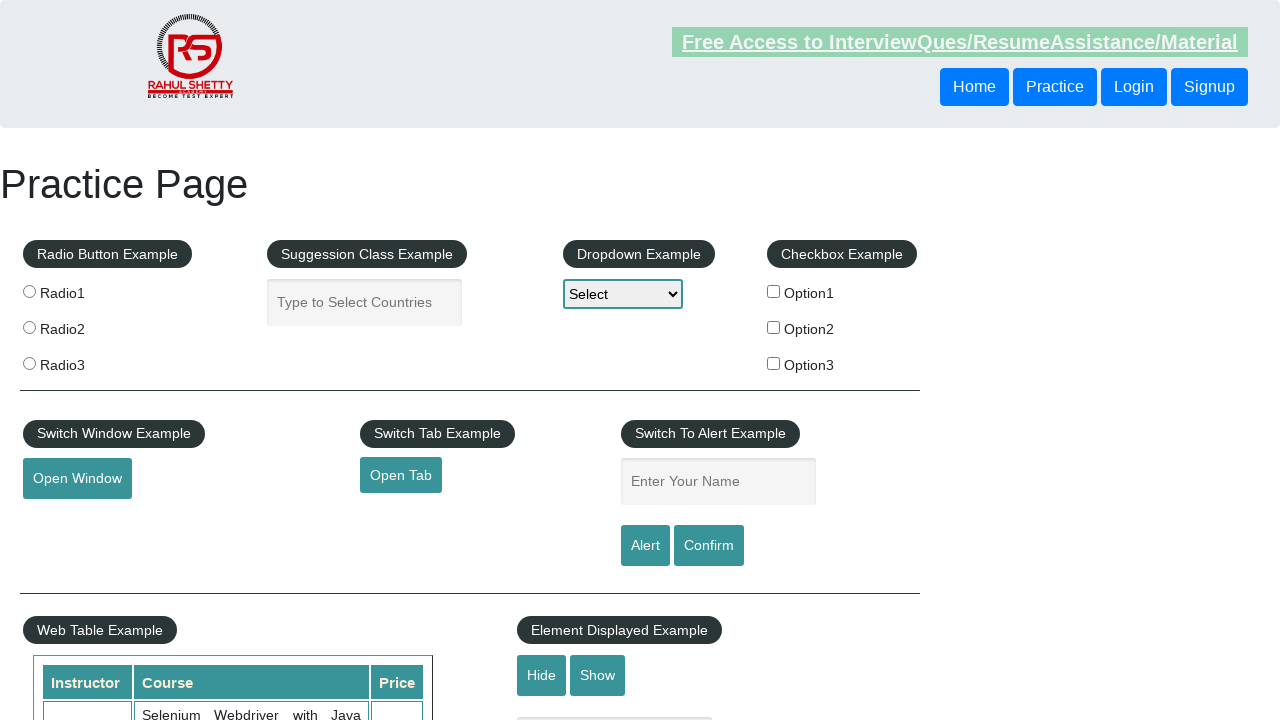

Alert popup accepted
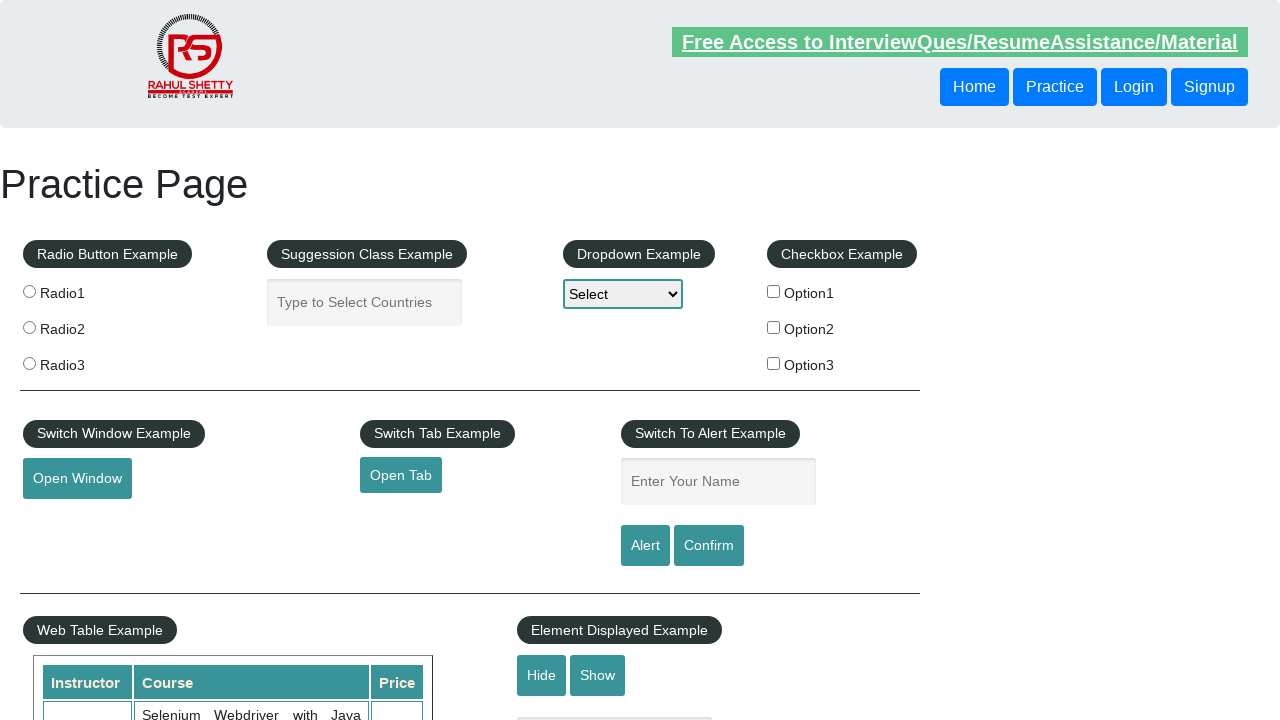

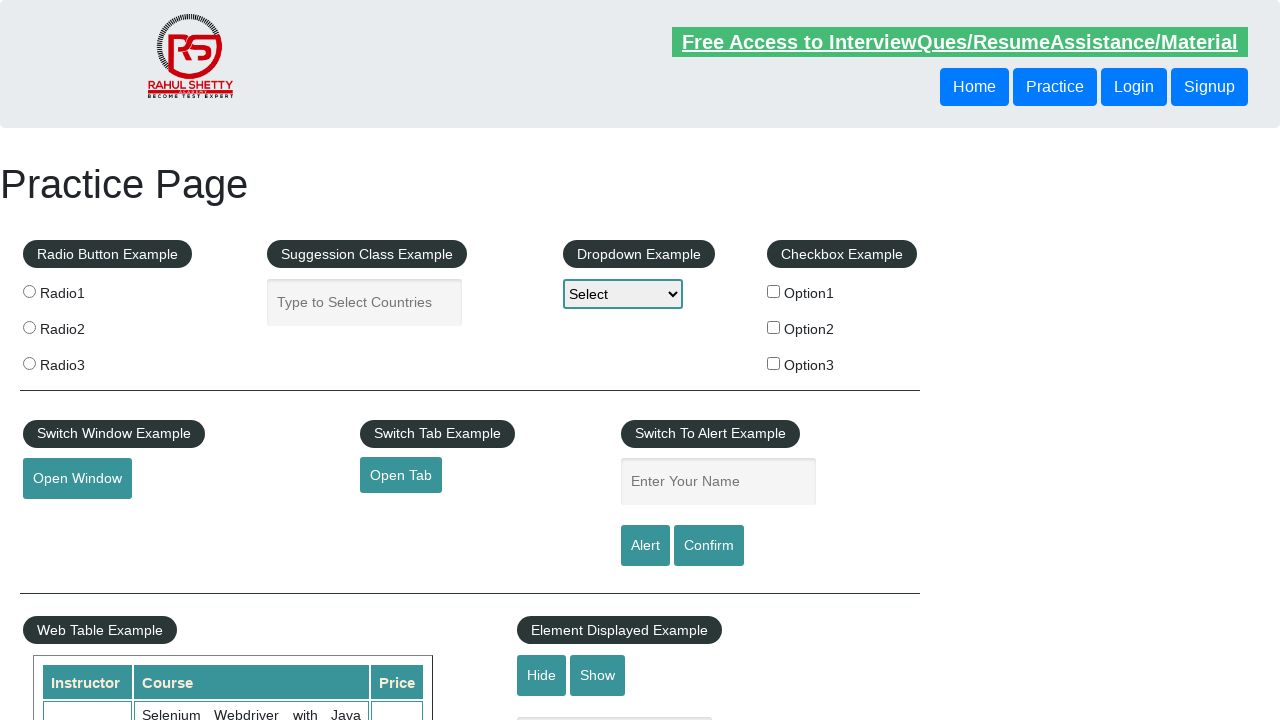